Tests that the WeddingLK homepage loads correctly by verifying the page title, main heading, navigation links, and call-to-action buttons are visible.

Starting URL: https://wedding-9f2773v90-asithalkonaras-projects.vercel.app

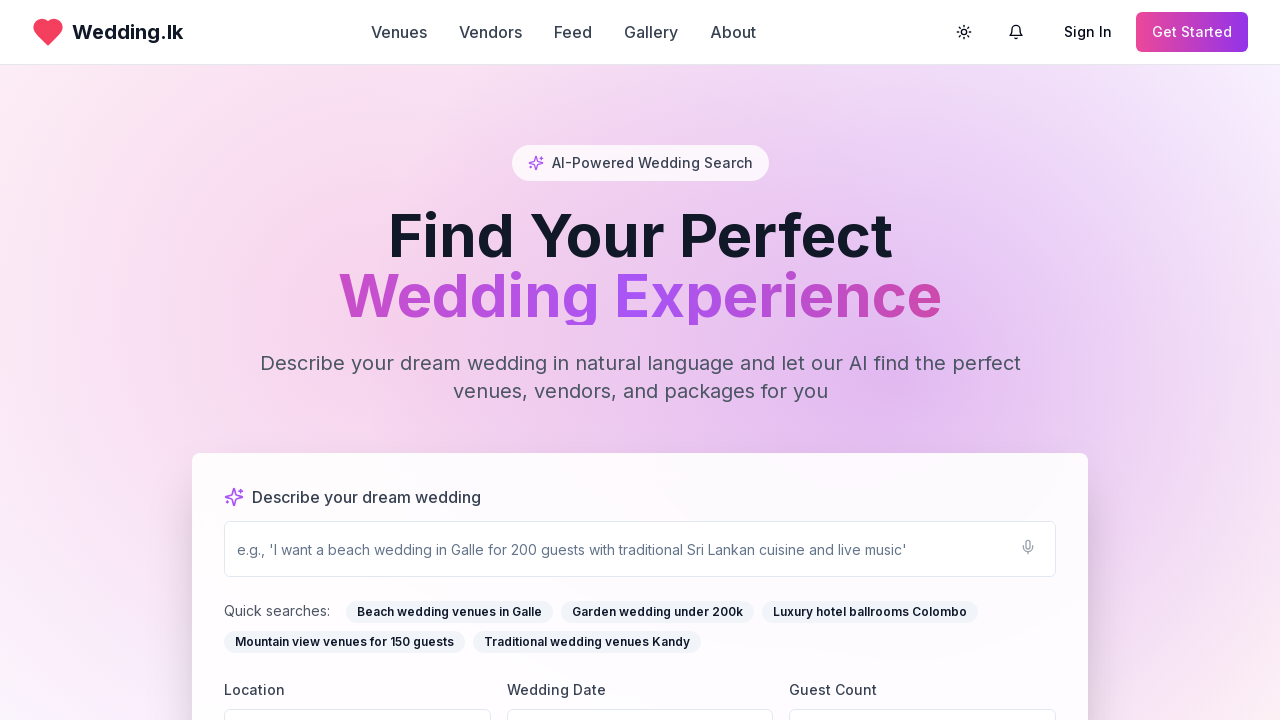

Waited for page to fully load (networkidle)
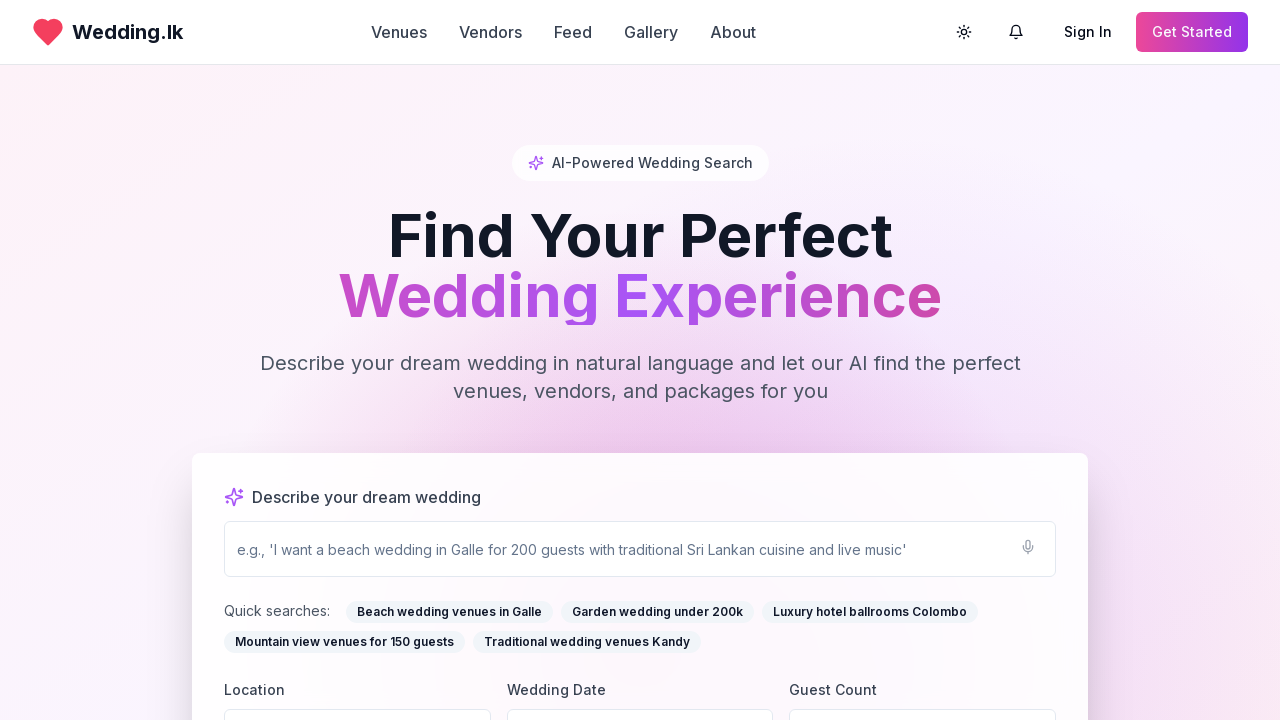

Main heading (h1) element loaded
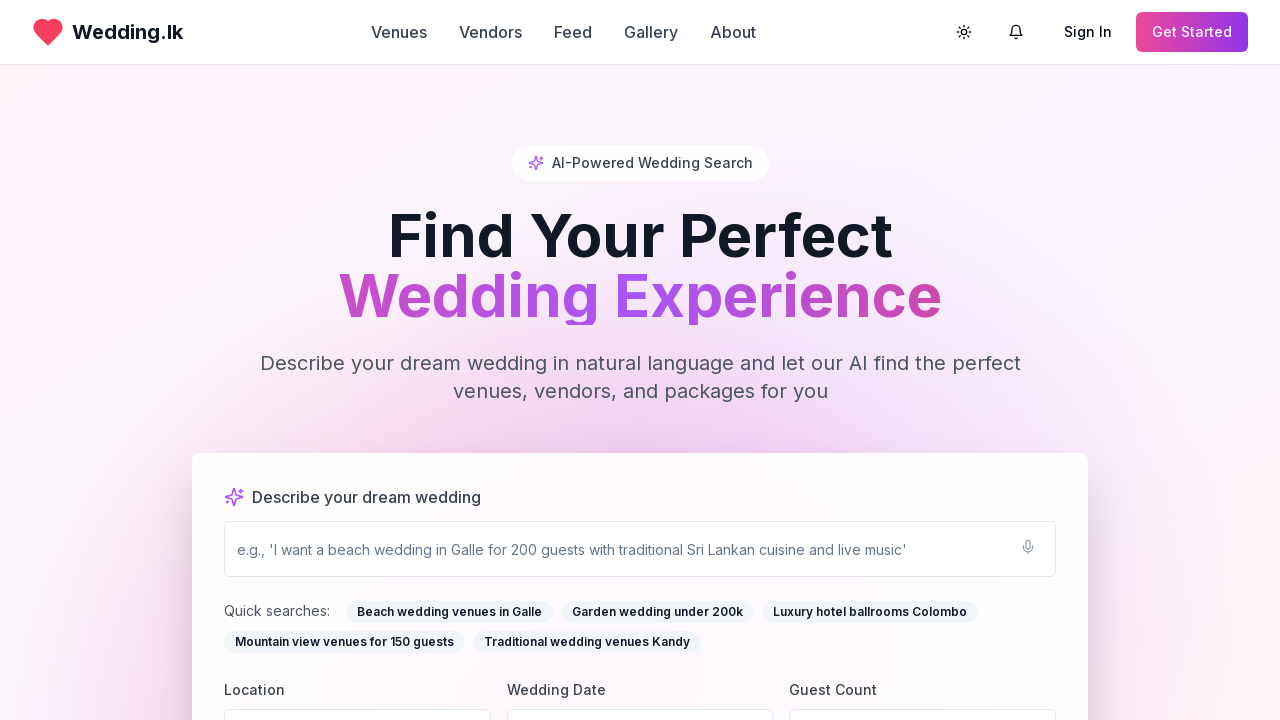

Located main heading element
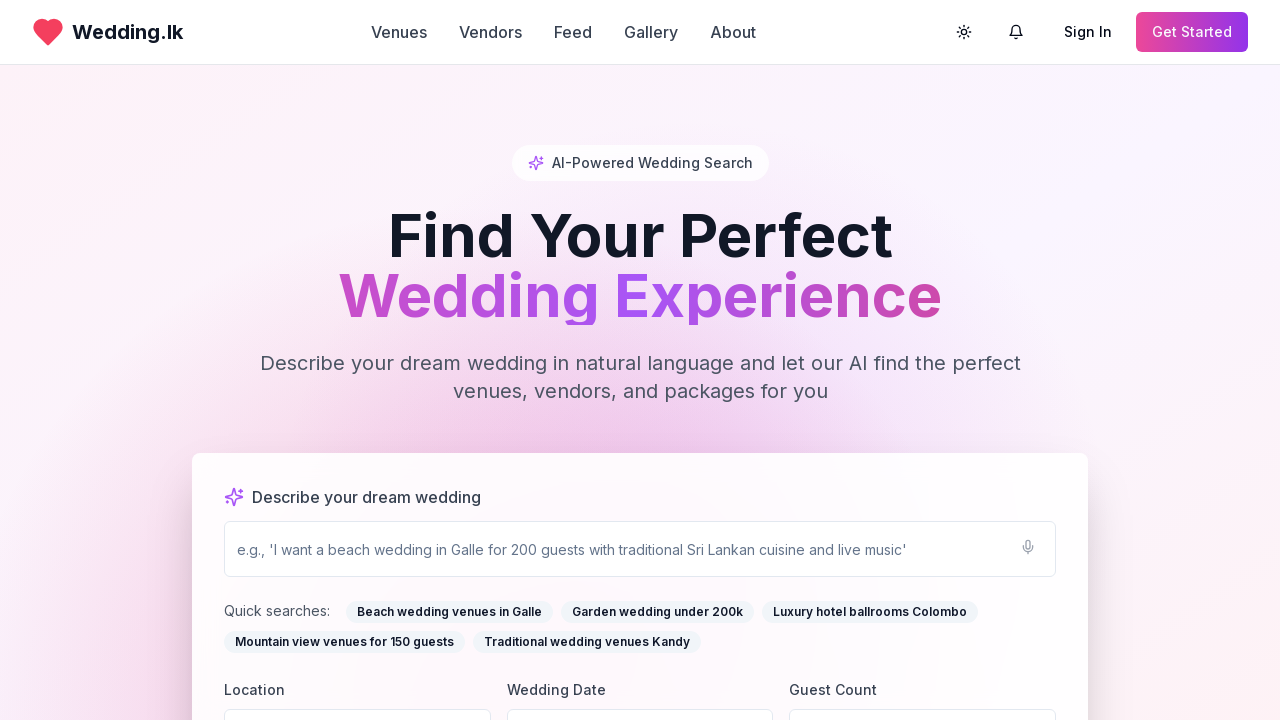

Verified main heading contains 'Find Your Perfect' text
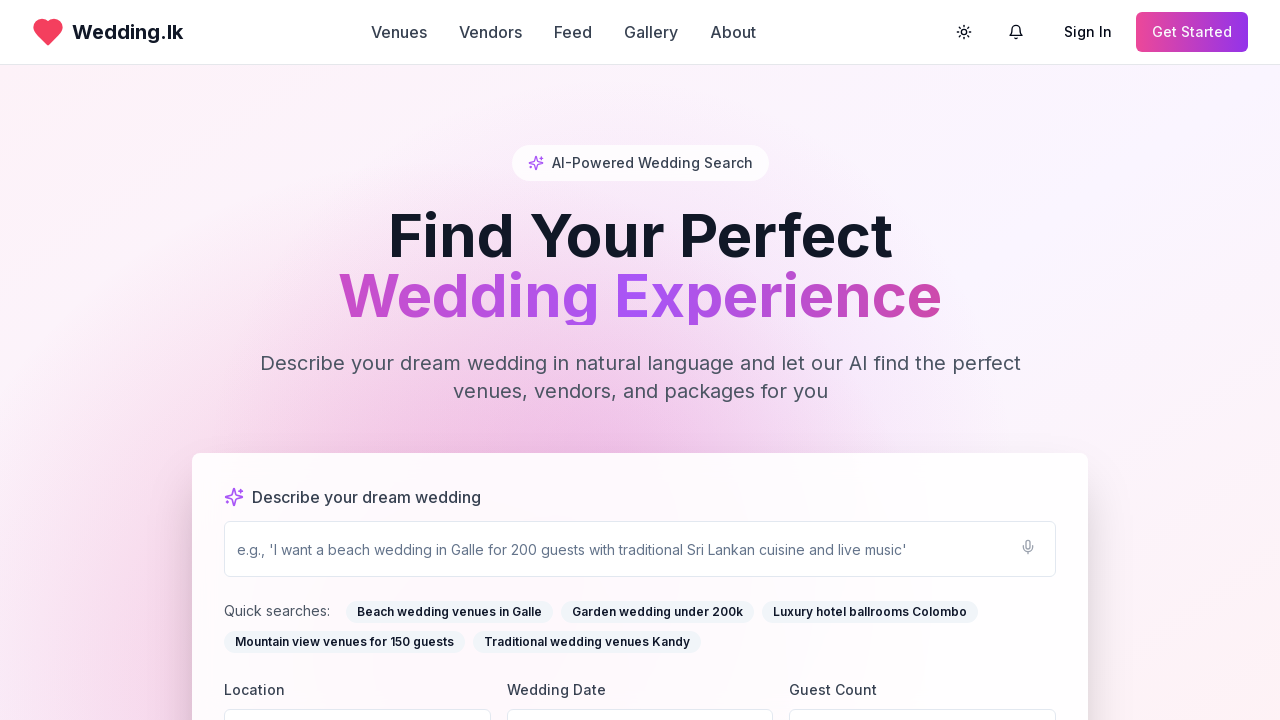

Venues navigation link is visible
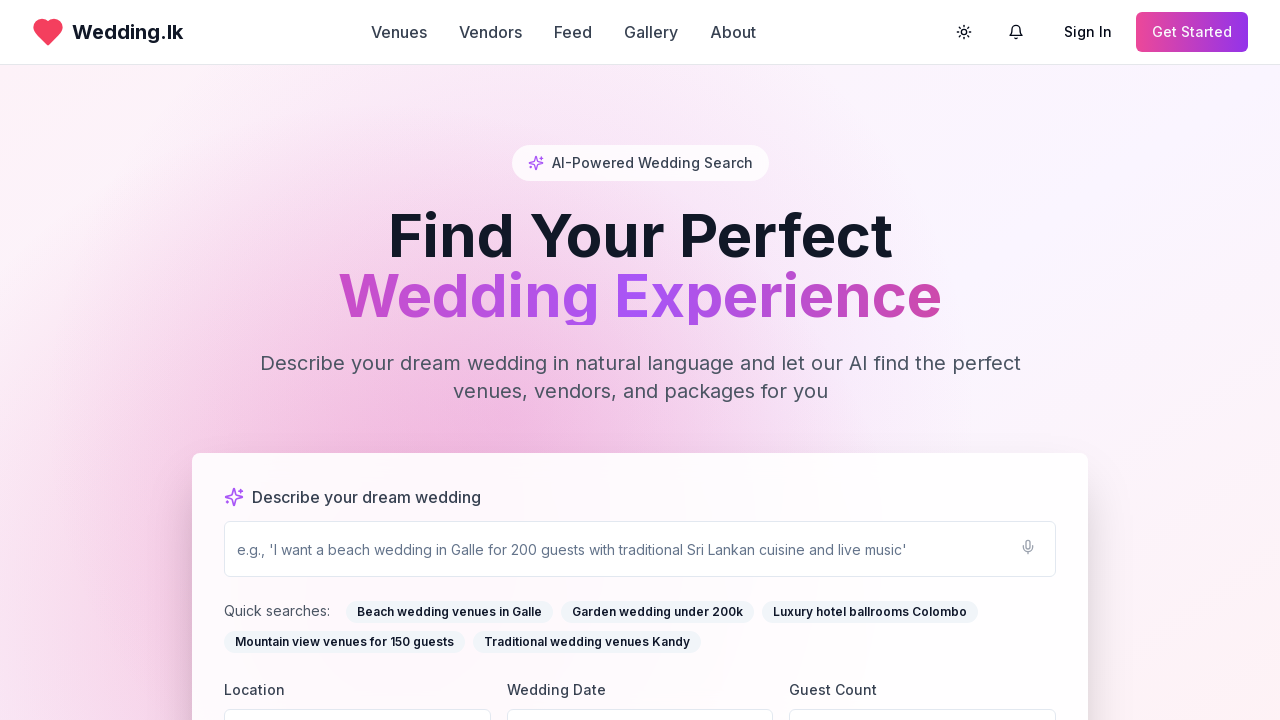

Vendors navigation link is visible
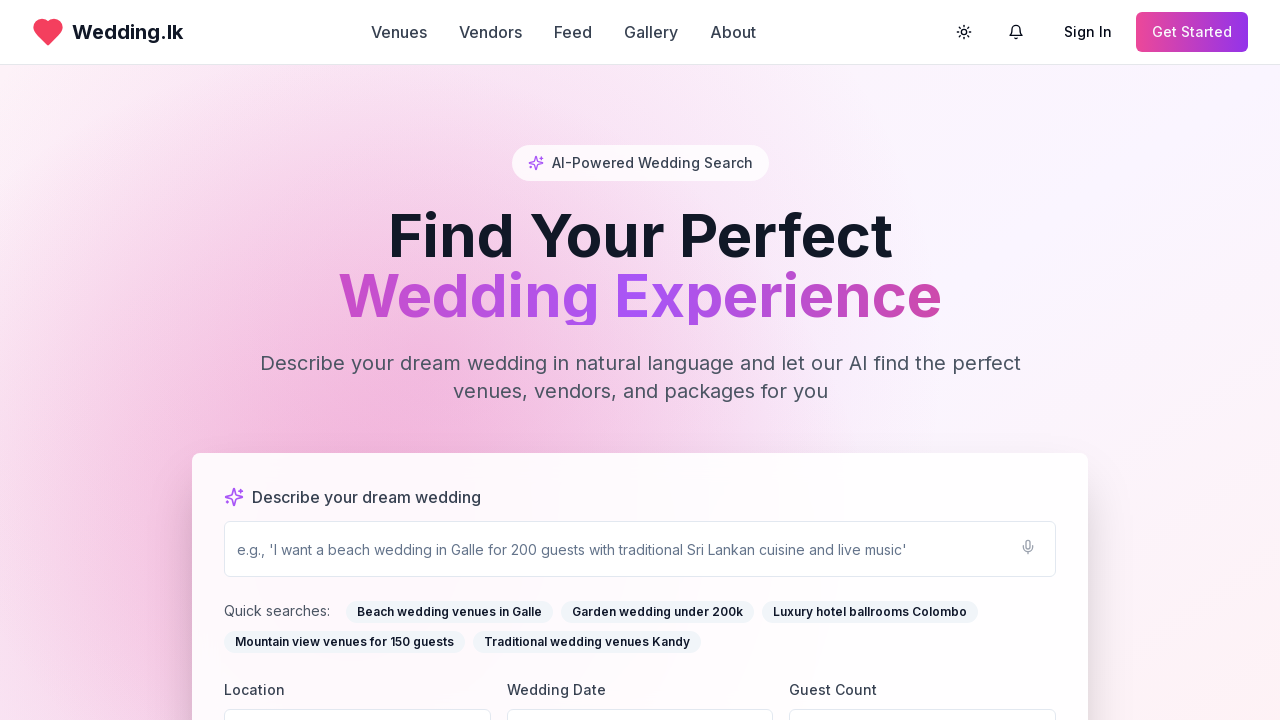

Feed navigation link is visible
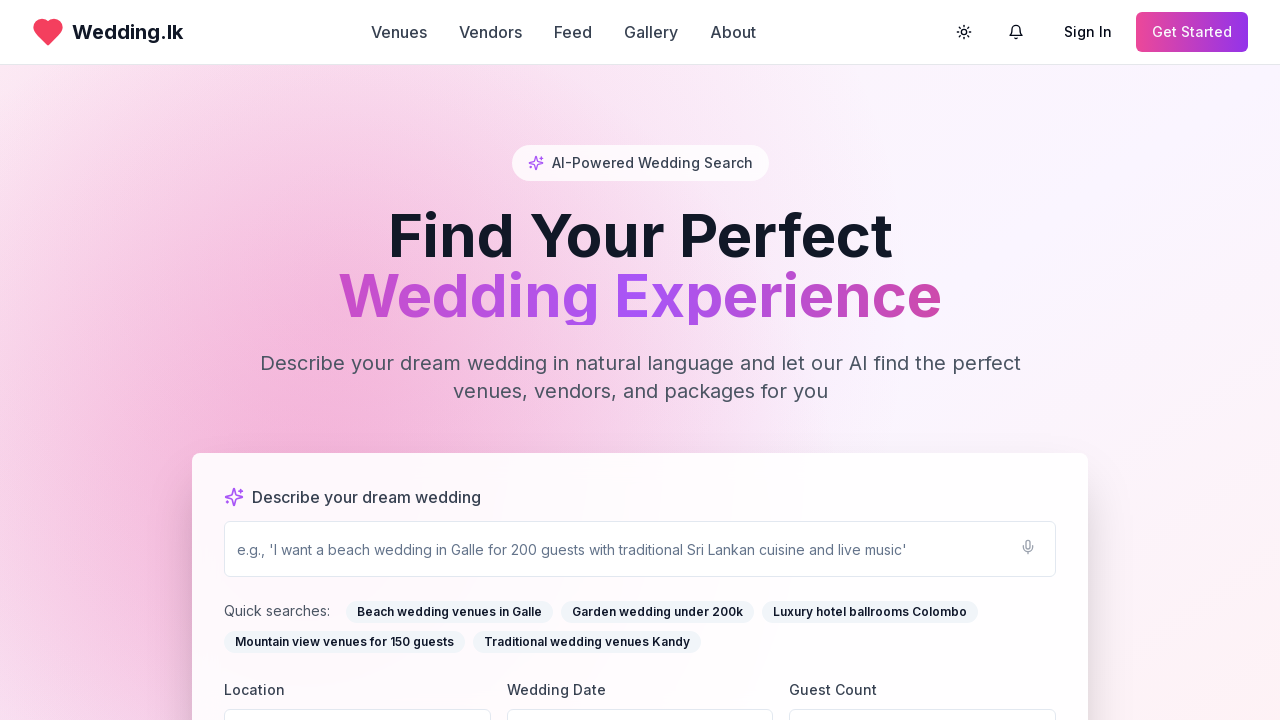

Login call-to-action button is visible
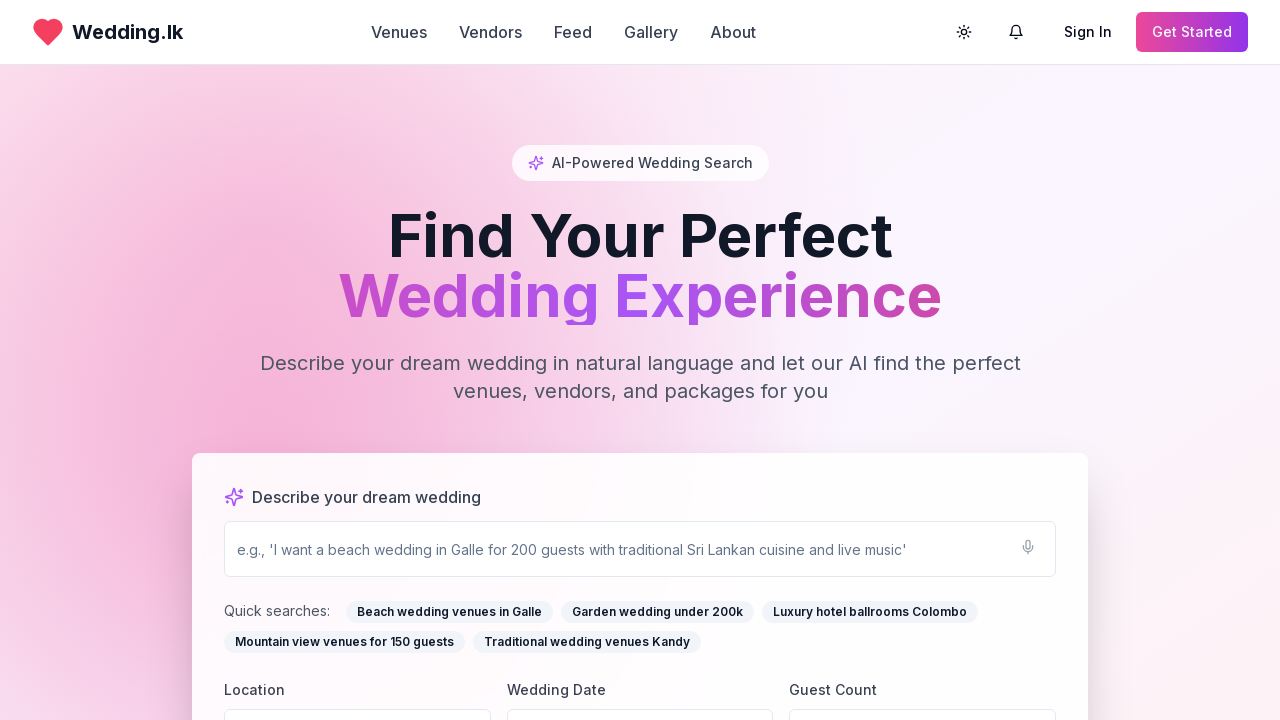

Register call-to-action button is visible
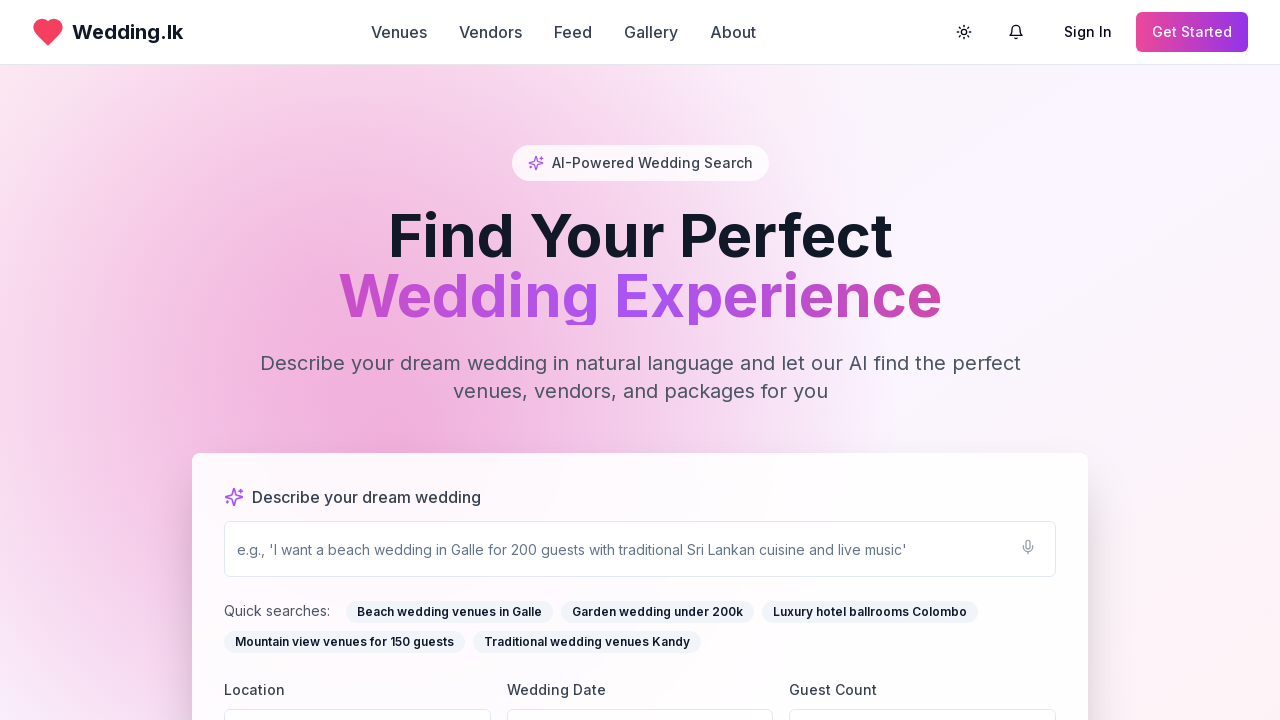

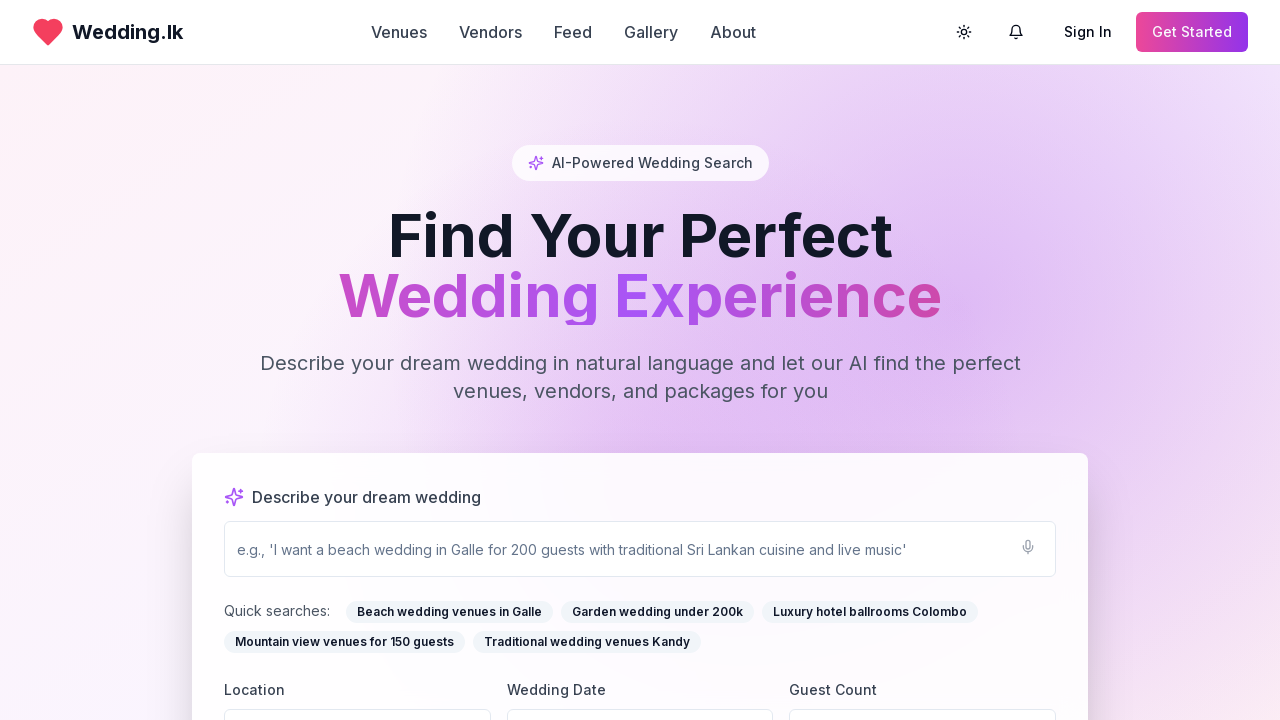